Tests clicking the blue button on the UI Testing Playground class attribute page, repeating the action three times to verify consistent button interaction

Starting URL: http://uitestingplayground.com/classattr

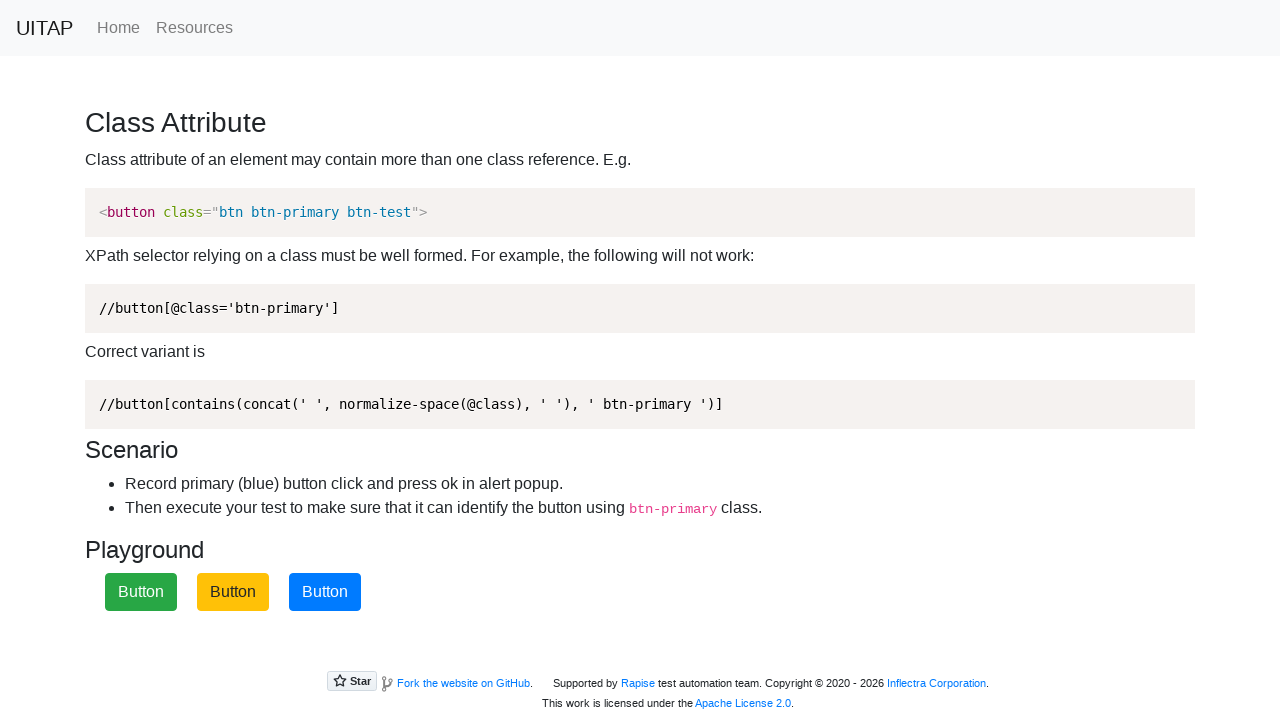

Clicked the blue button on class attribute page (first iteration) at (325, 592) on button.btn.btn-primary.btn-test
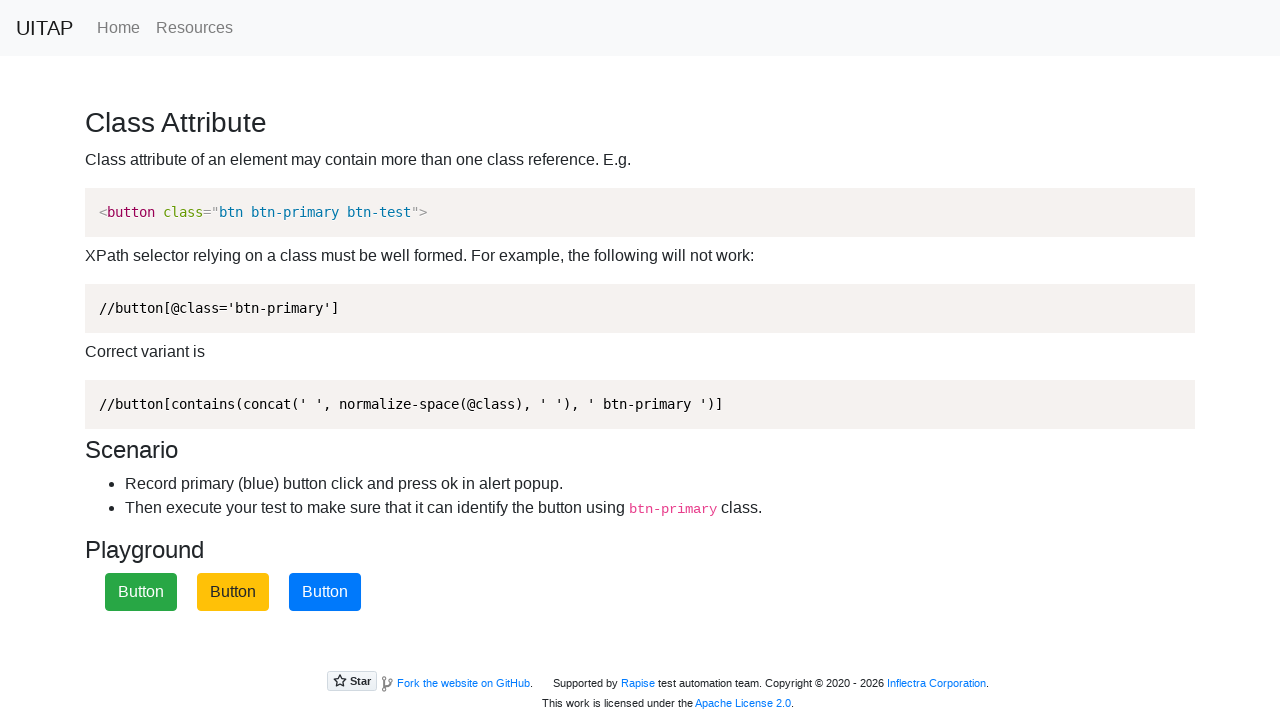

Set up dialog handler to accept alerts
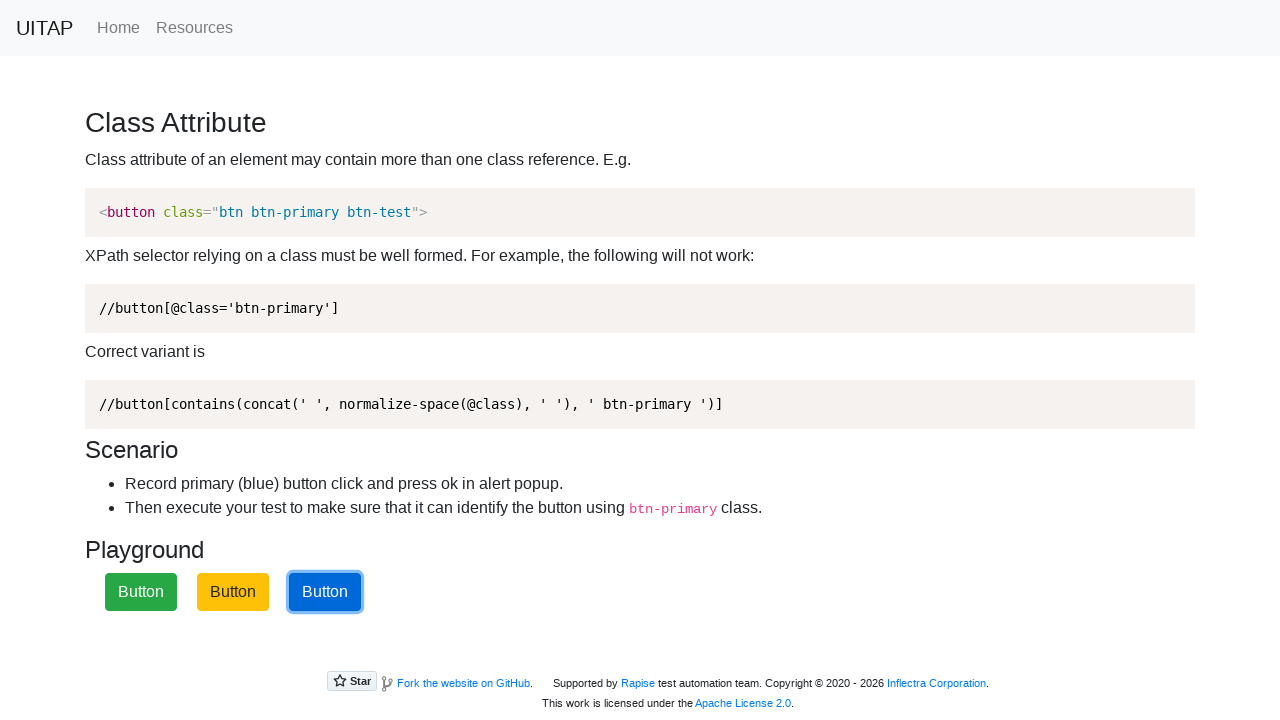

Navigated back to class attribute page (second iteration)
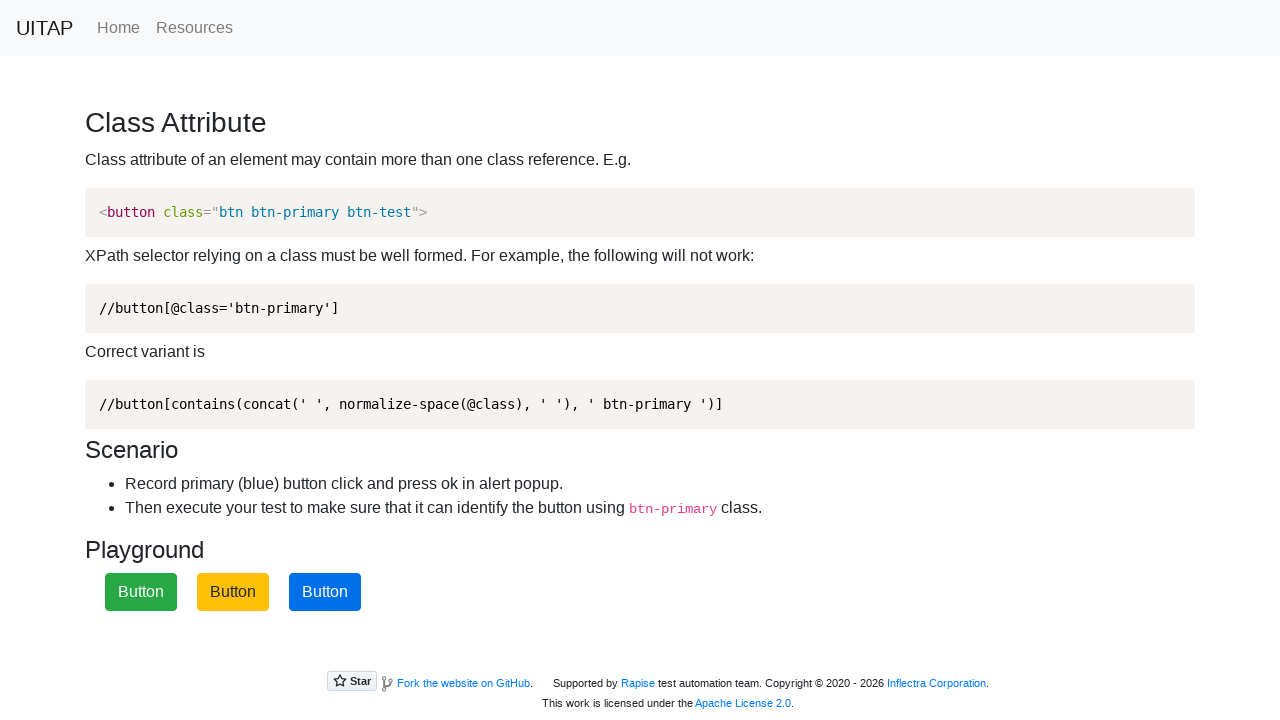

Clicked the blue button on class attribute page (second iteration) at (325, 592) on button.btn.btn-primary.btn-test
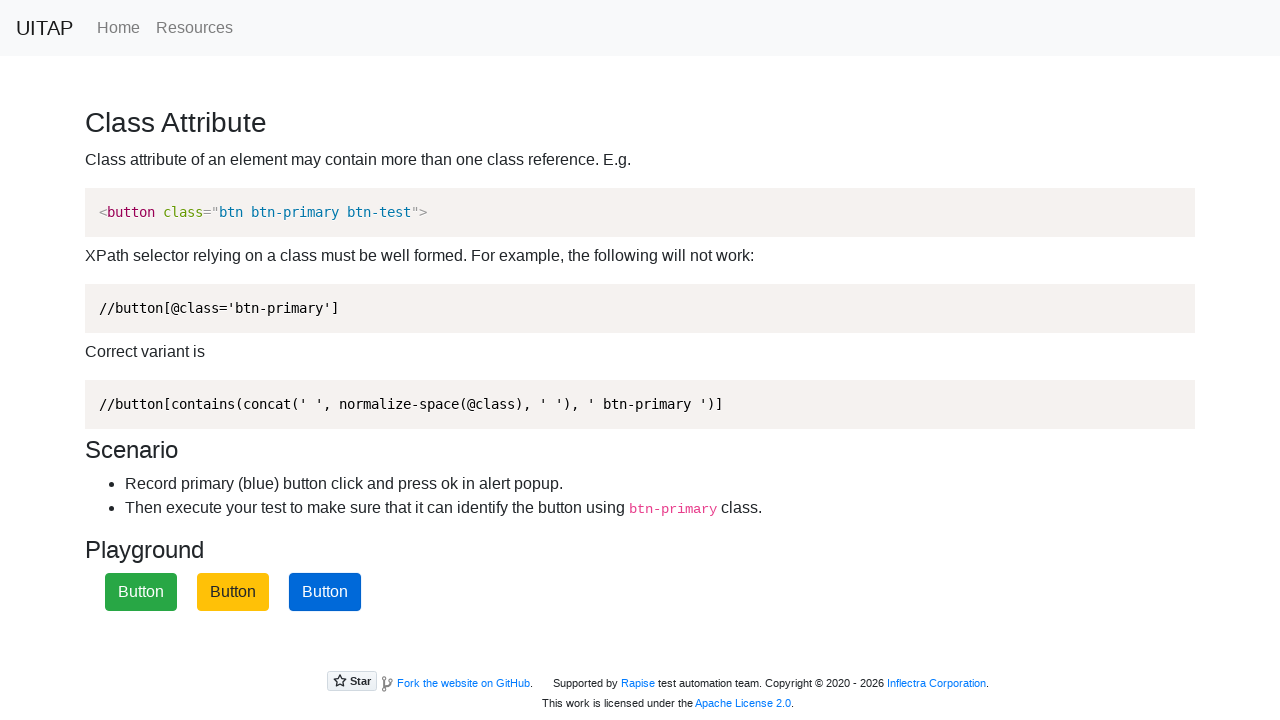

Navigated back to class attribute page (third iteration)
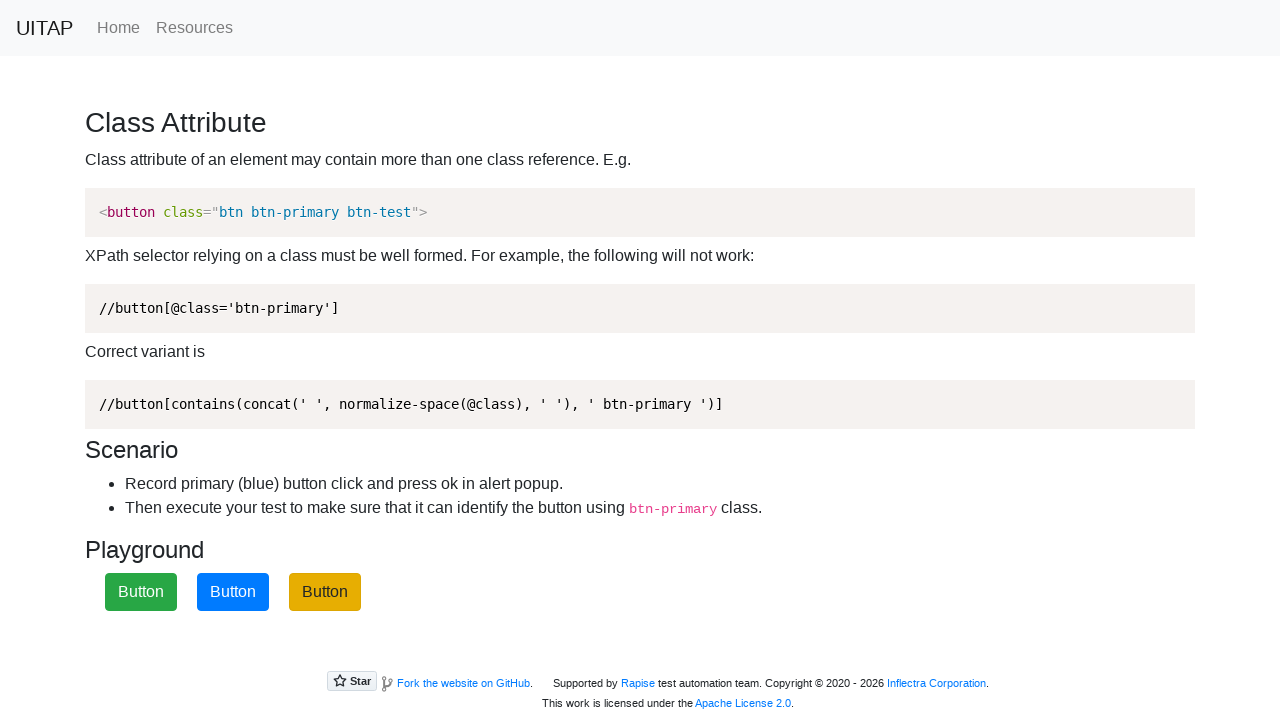

Clicked the blue button on class attribute page (third iteration) at (233, 592) on button.btn.btn-primary.btn-test
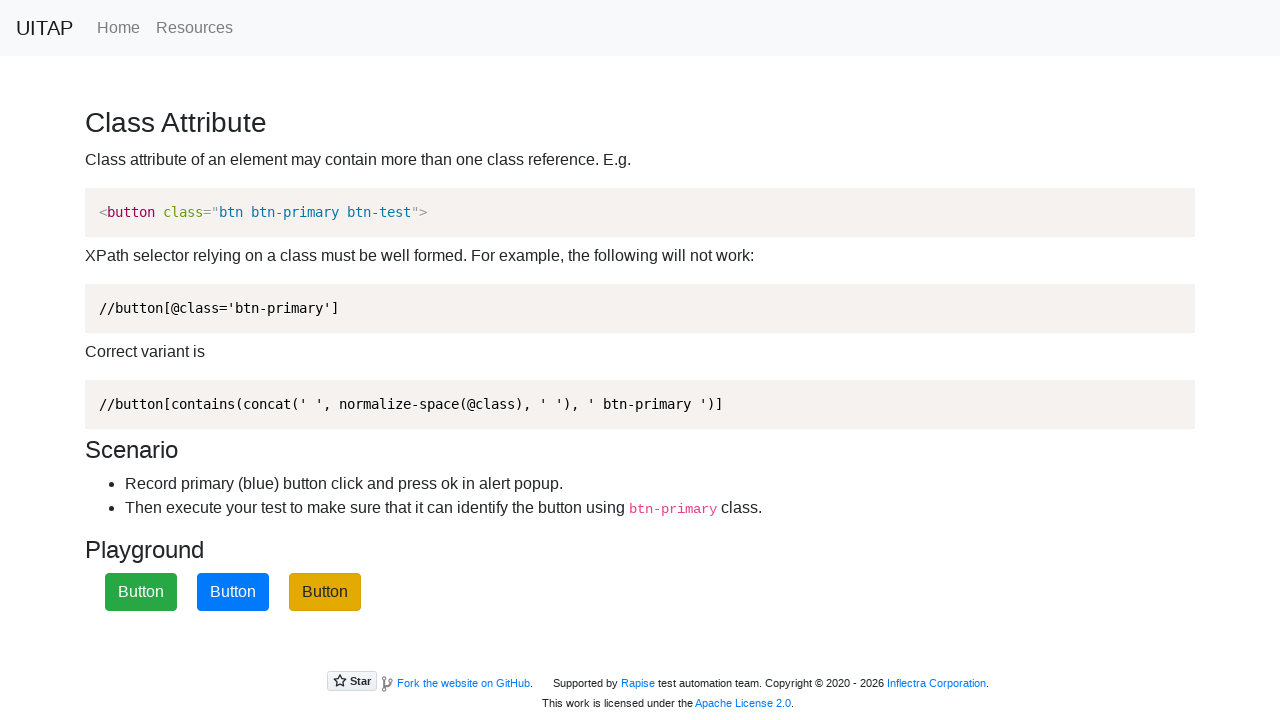

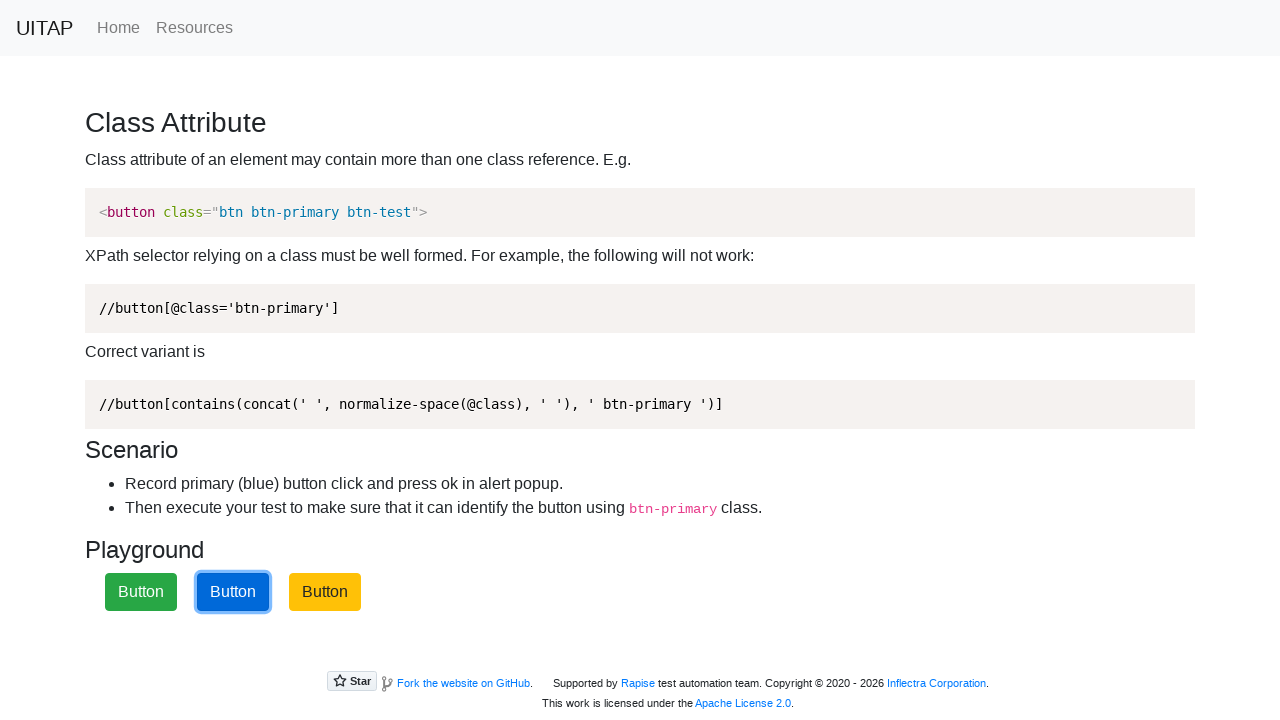